Tests the password reset flow by navigating to forgot password page and filling in email, new password, and confirm password fields

Starting URL: https://rahulshettyacademy.com/client

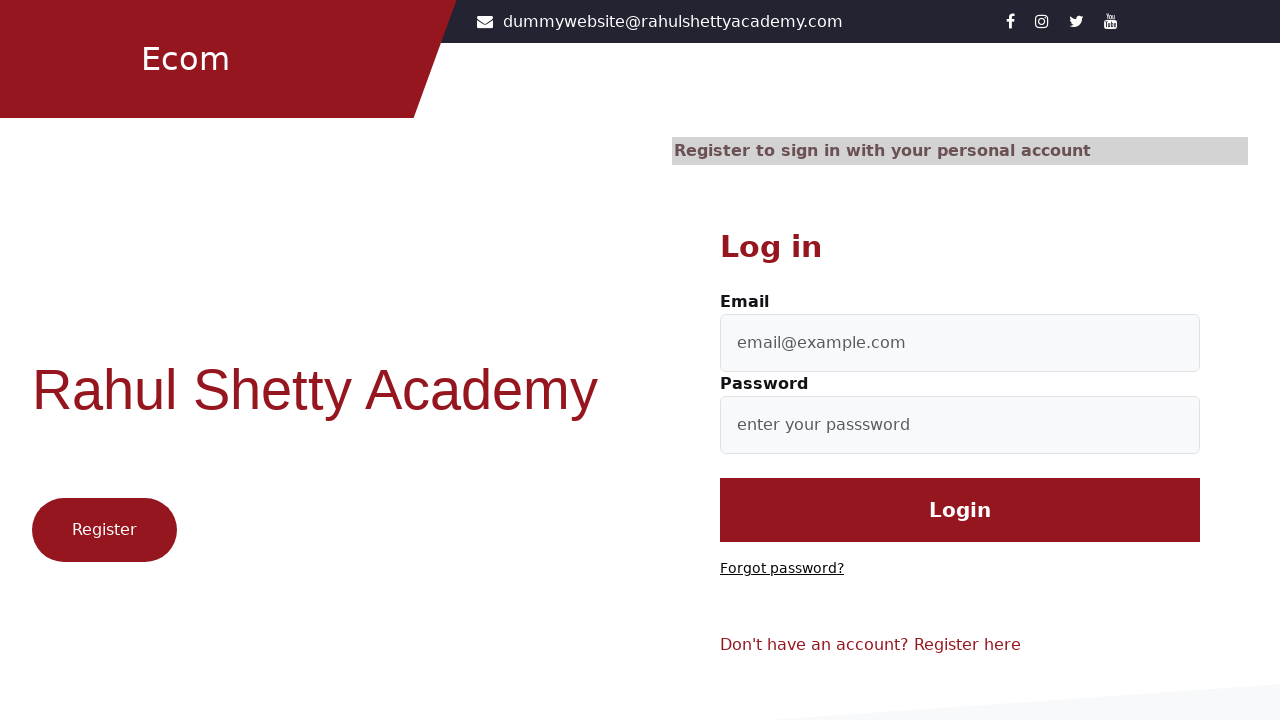

Clicked 'Forgot password?' link at (782, 569) on text=Forgot password?
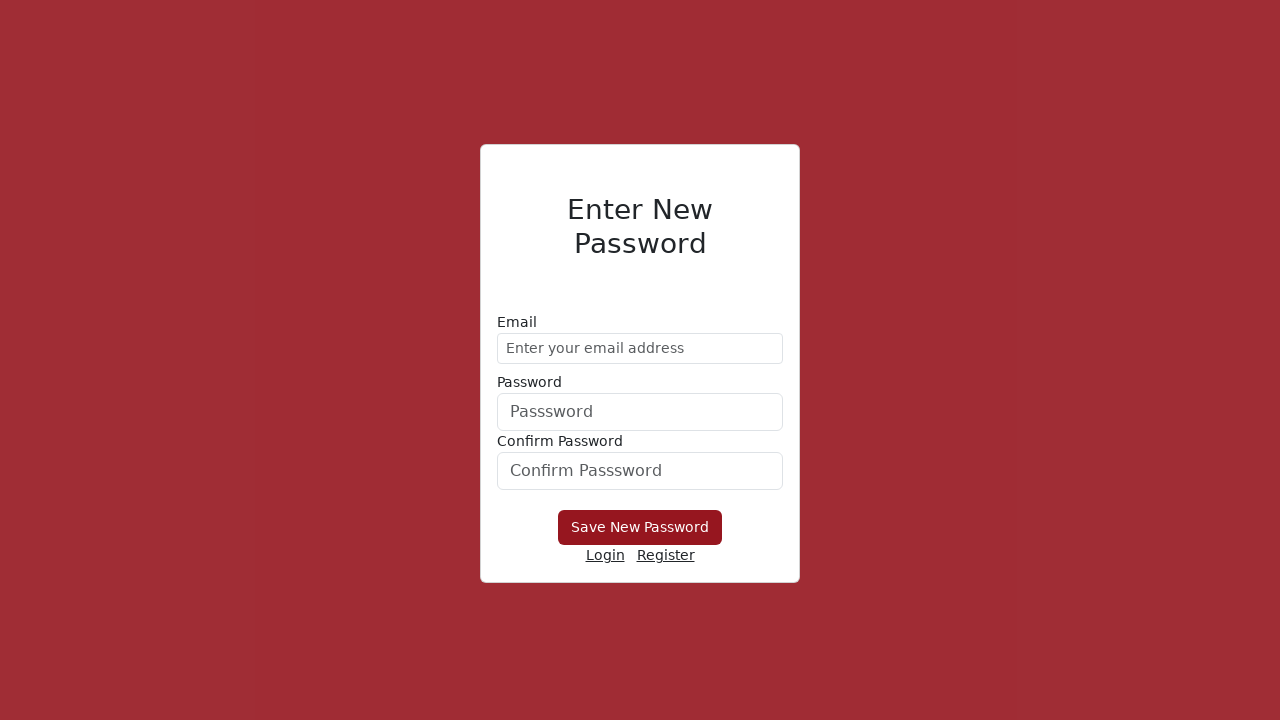

Filled email field with 'testuser456@example.com' on //form/div[1]/input
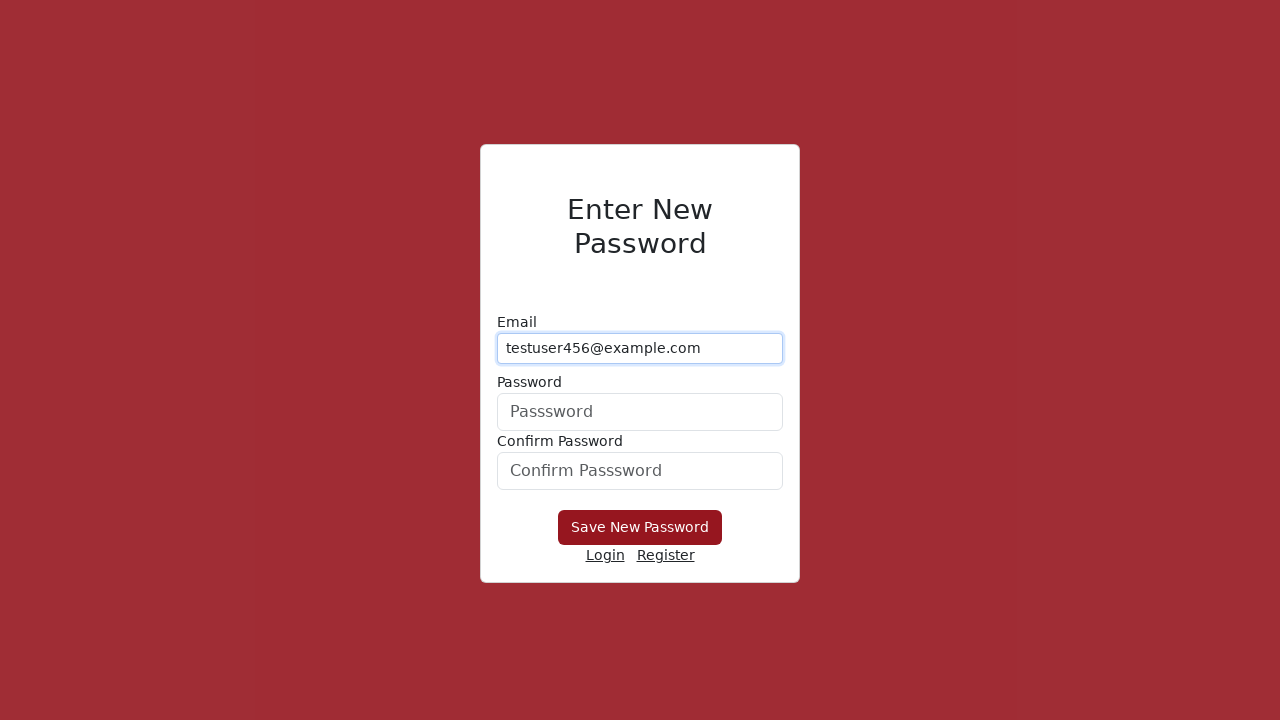

Filled new password field with 'NewPass123!' on form div:nth-child(2) input
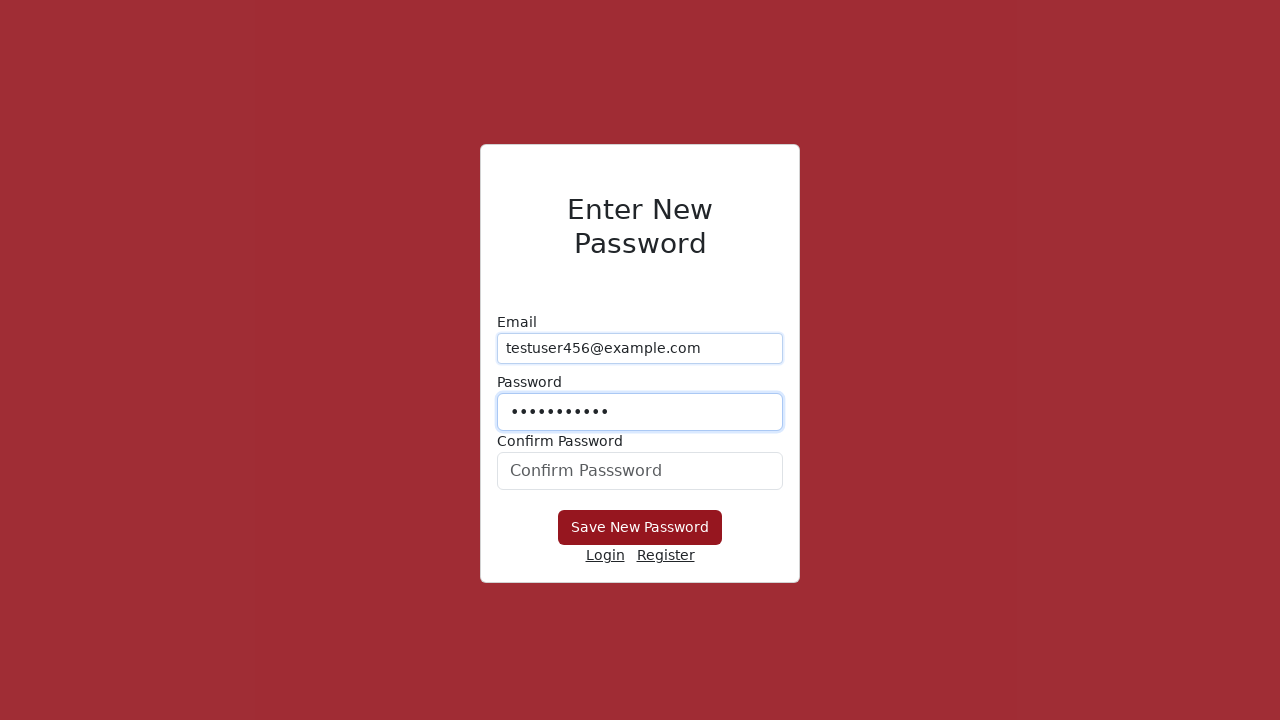

Filled confirm password field with 'NewPass123!' on #confirmPassword
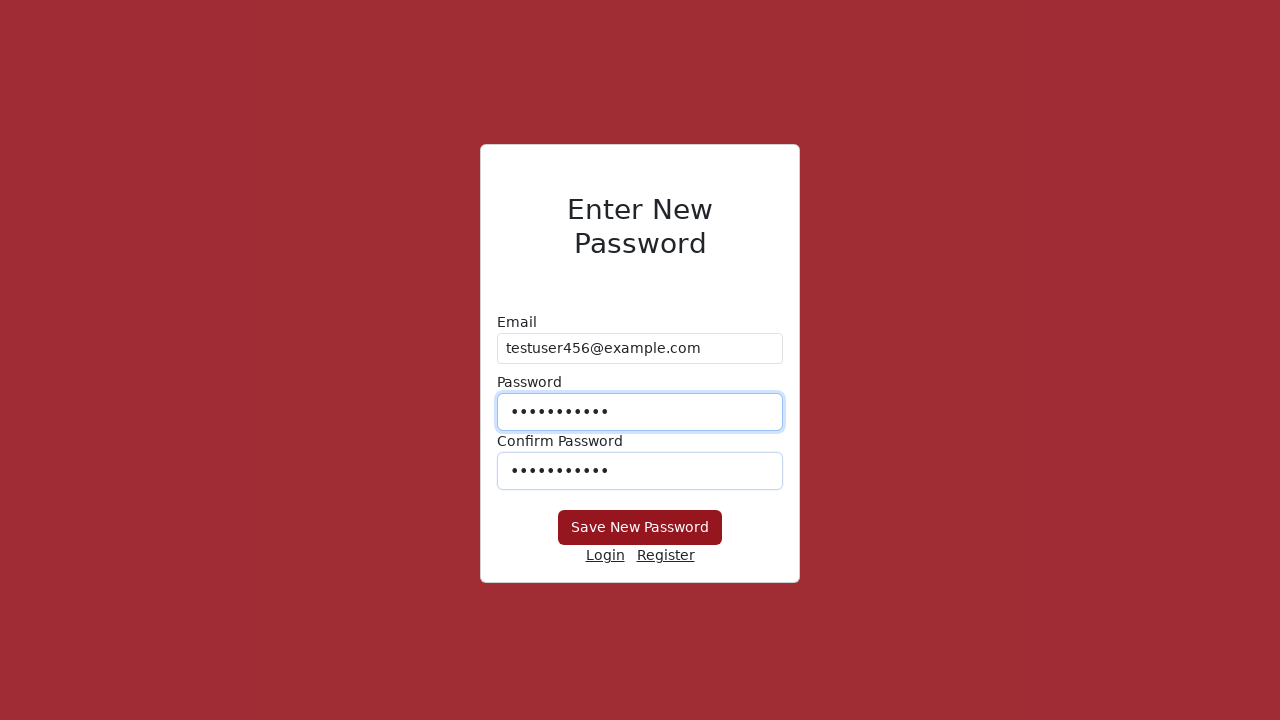

Clicked submit button to reset password at (640, 528) on .btn
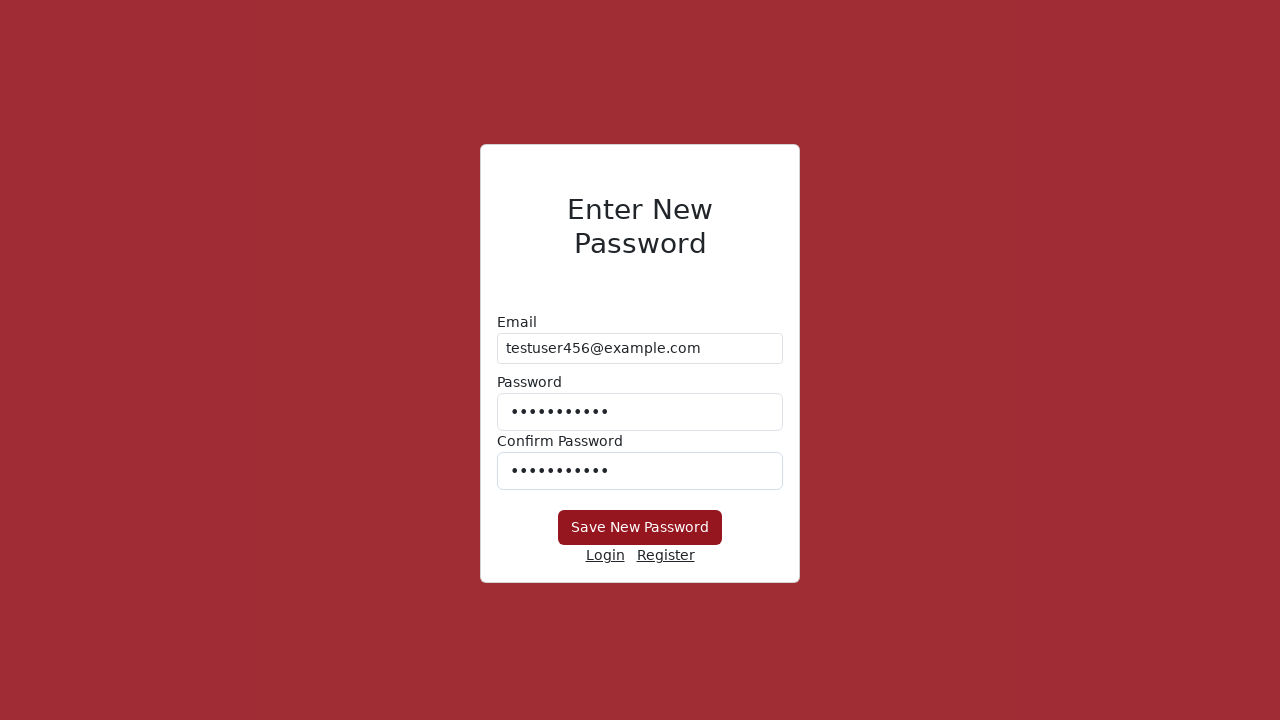

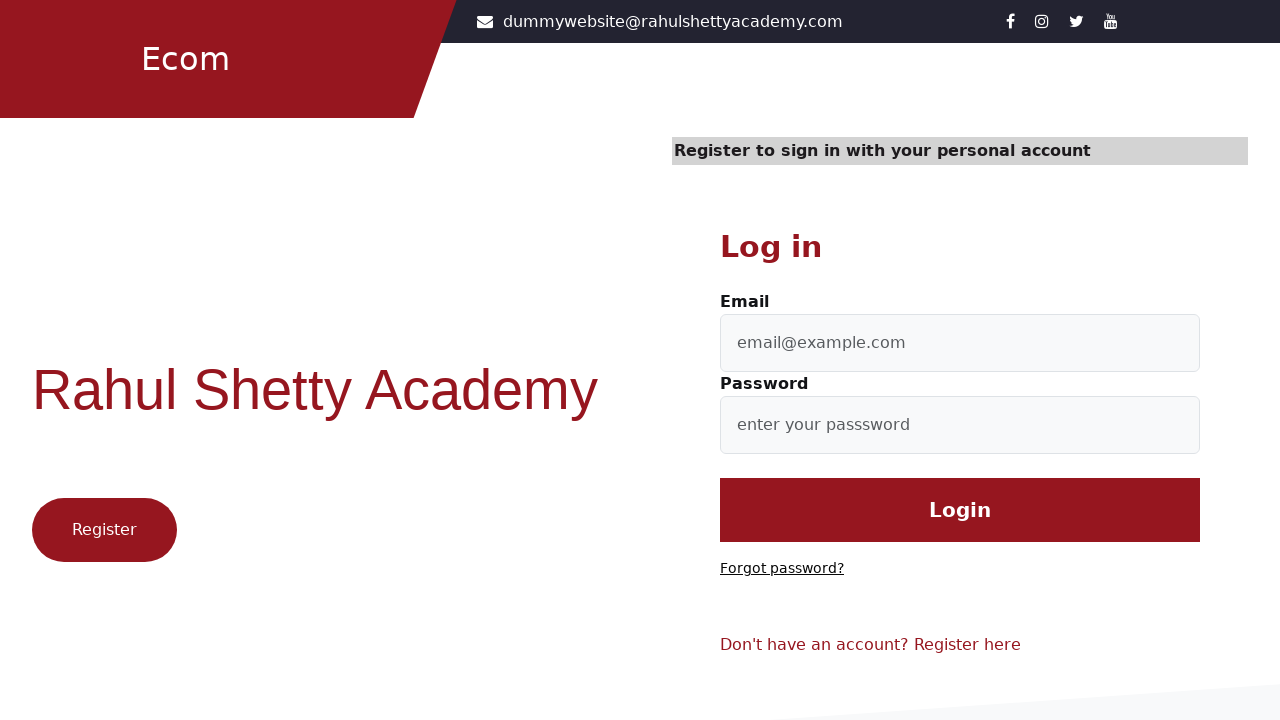